Tests slider interaction by clicking at a specific offset from the slider element to adjust its value

Starting URL: https://practice-automation.com/slider/

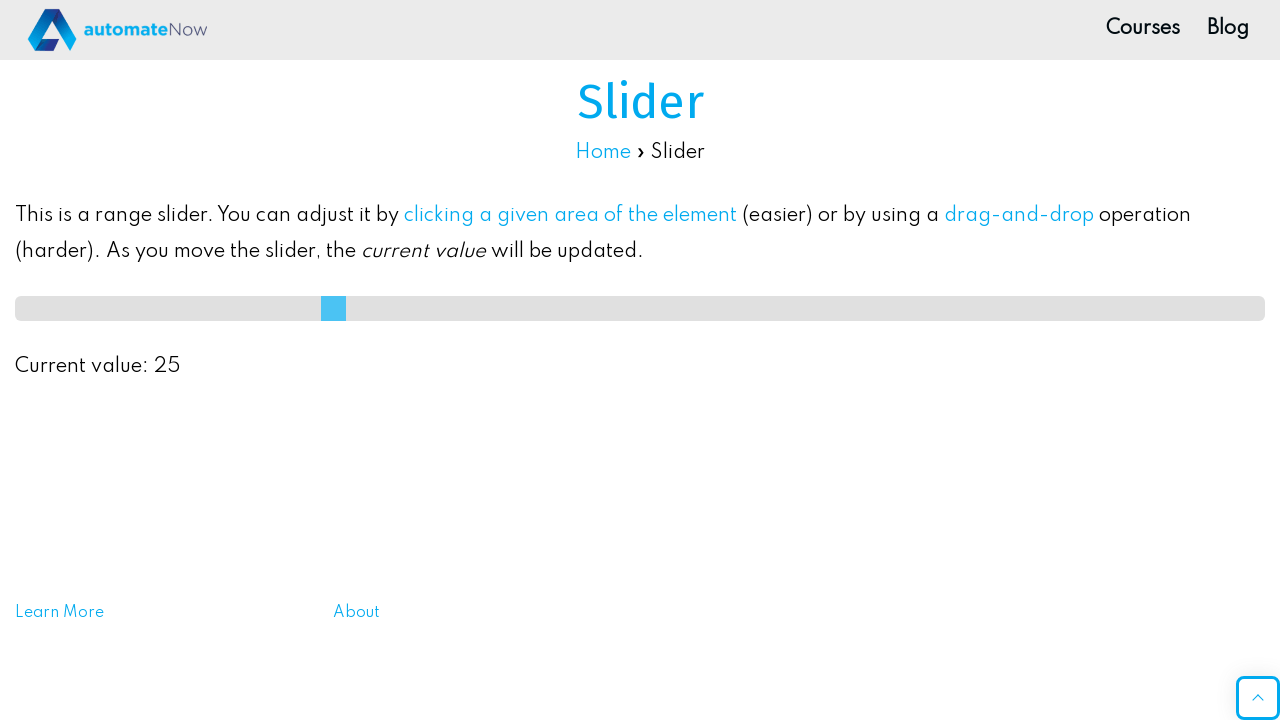

Located slider element with ID 'slideMe'
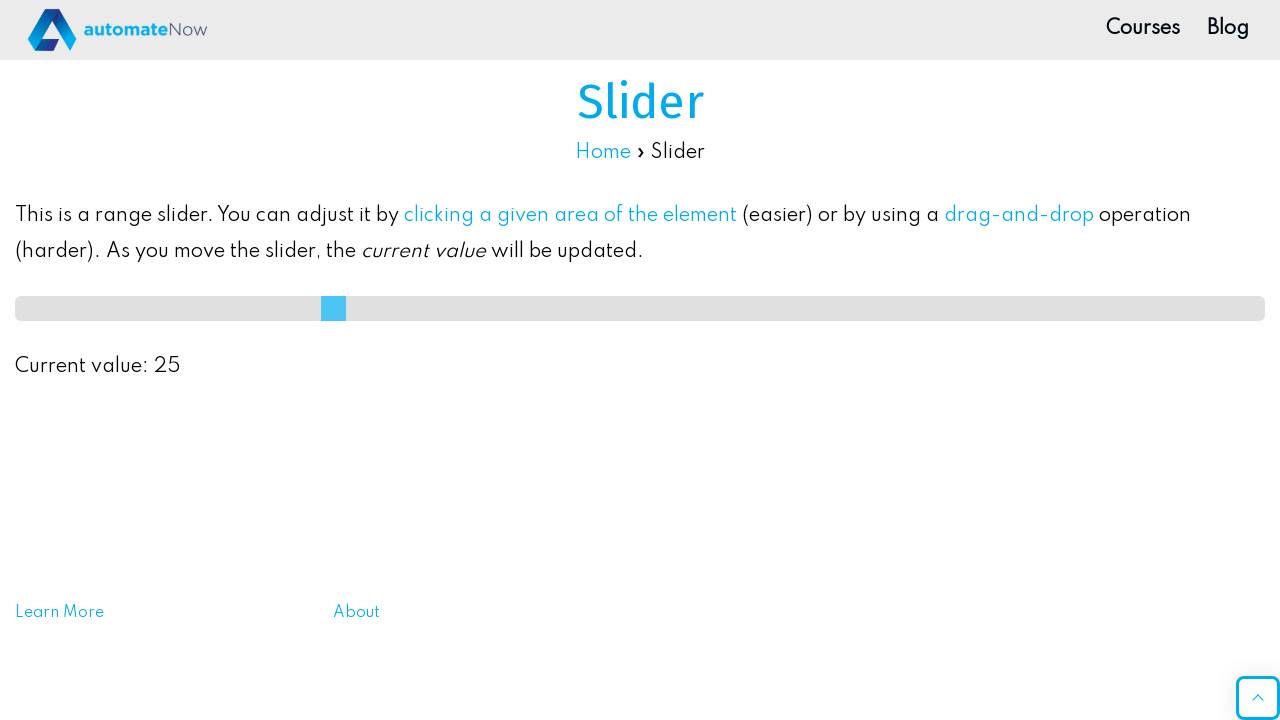

Waited for slider to become visible
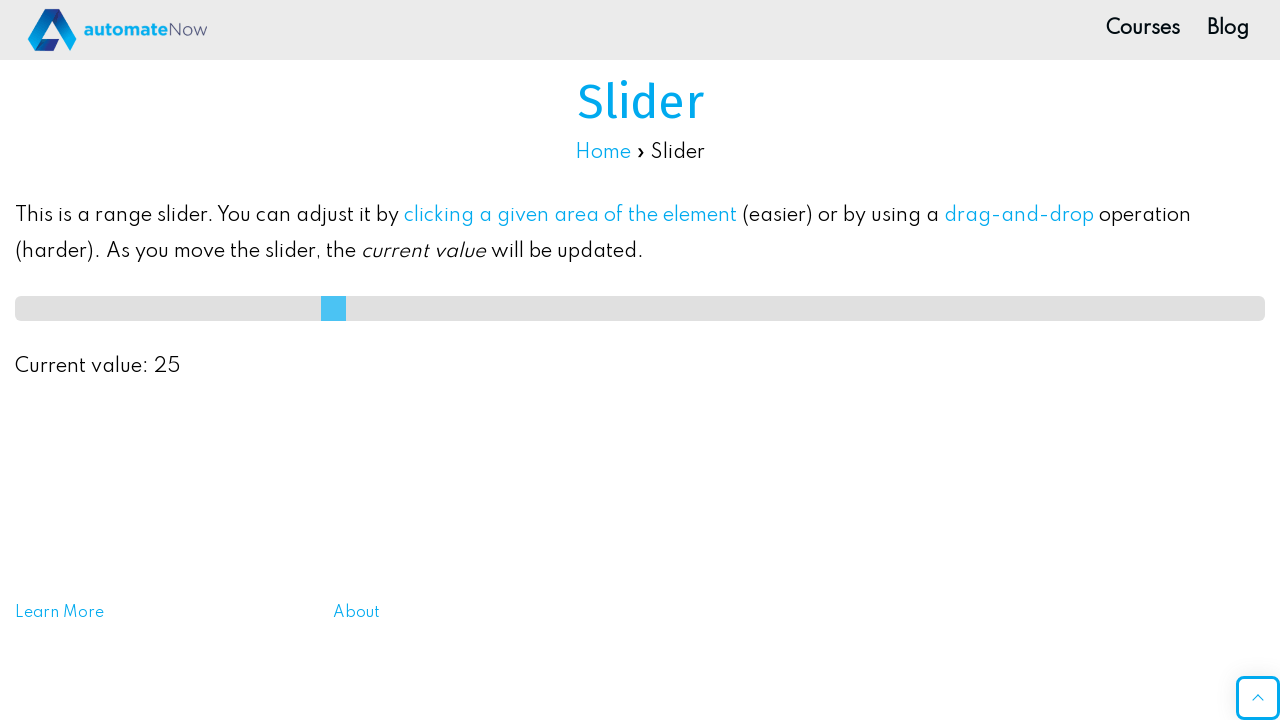

Retrieved slider bounding box coordinates
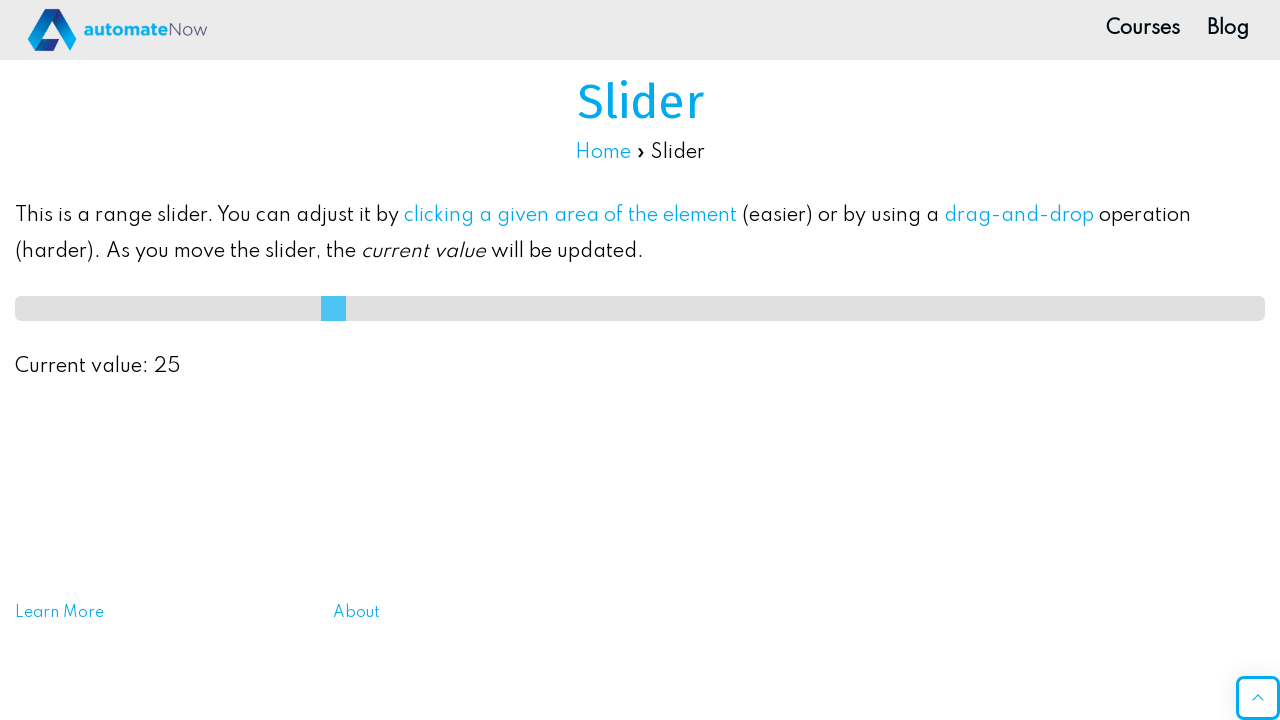

Clicked slider at 35 pixels right of center to adjust value at (675, 308)
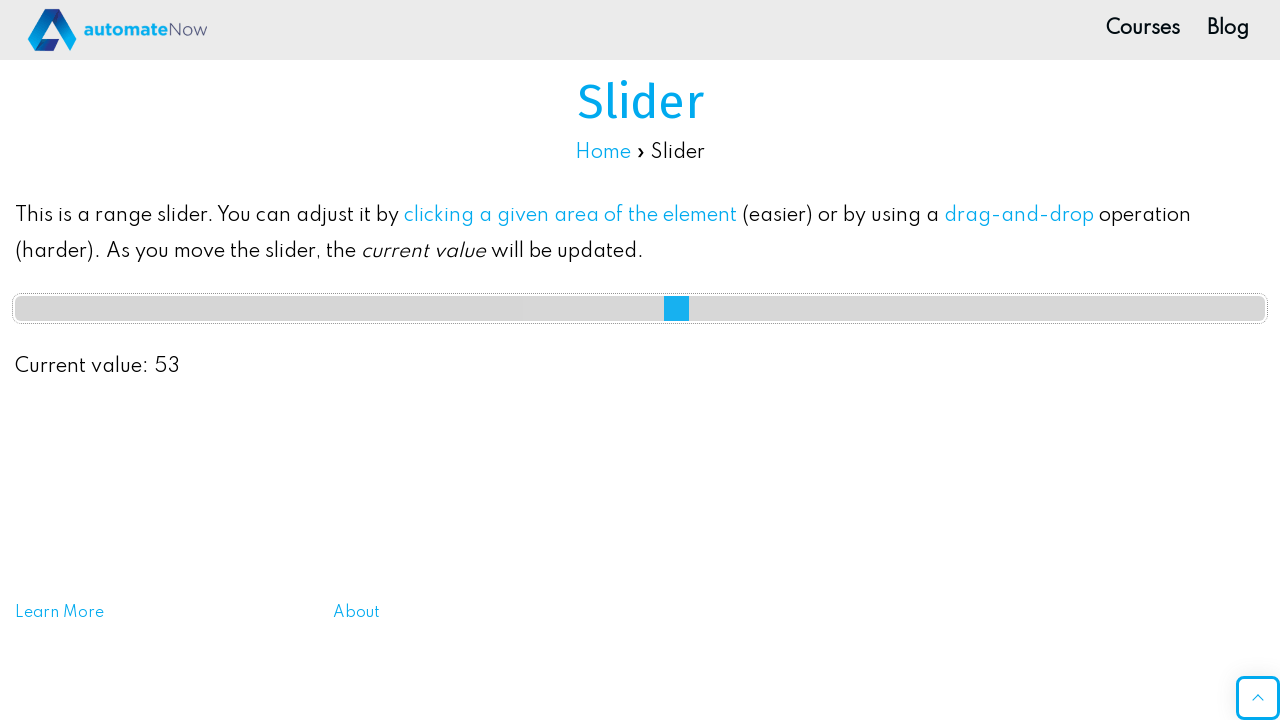

Retrieved current slider value from display element
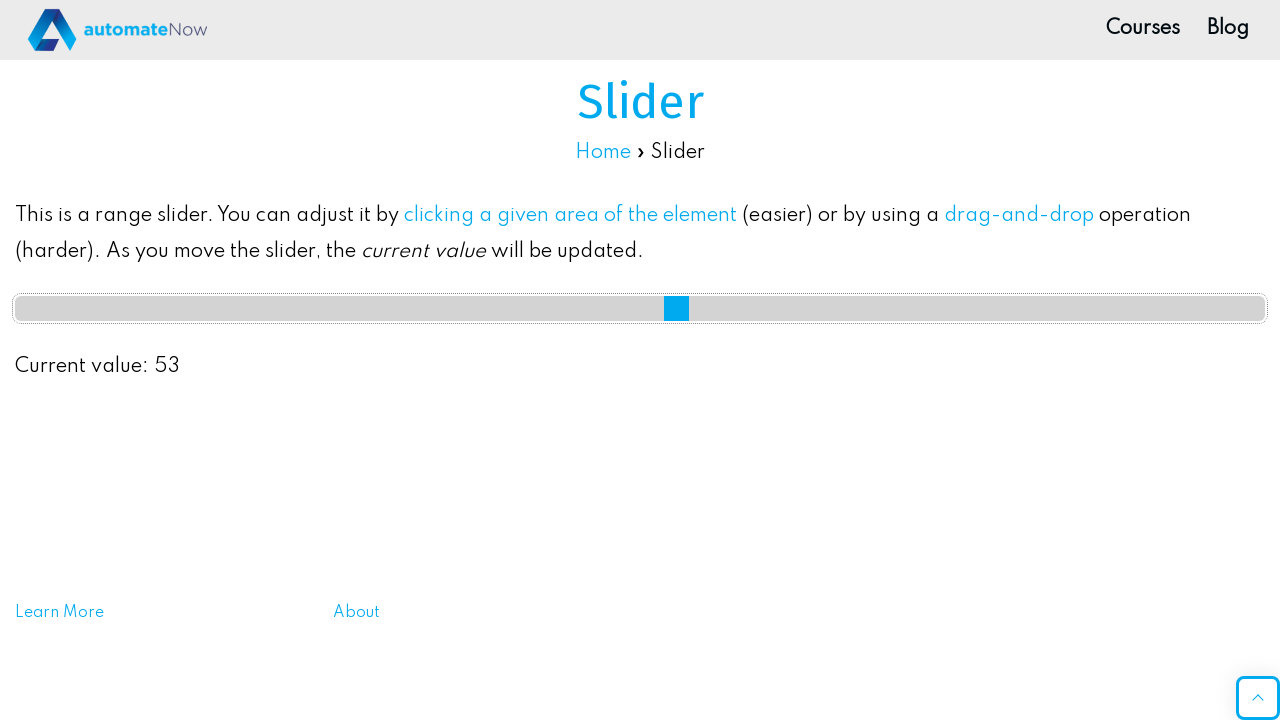

Verified slider value changed from default (current value: 53)
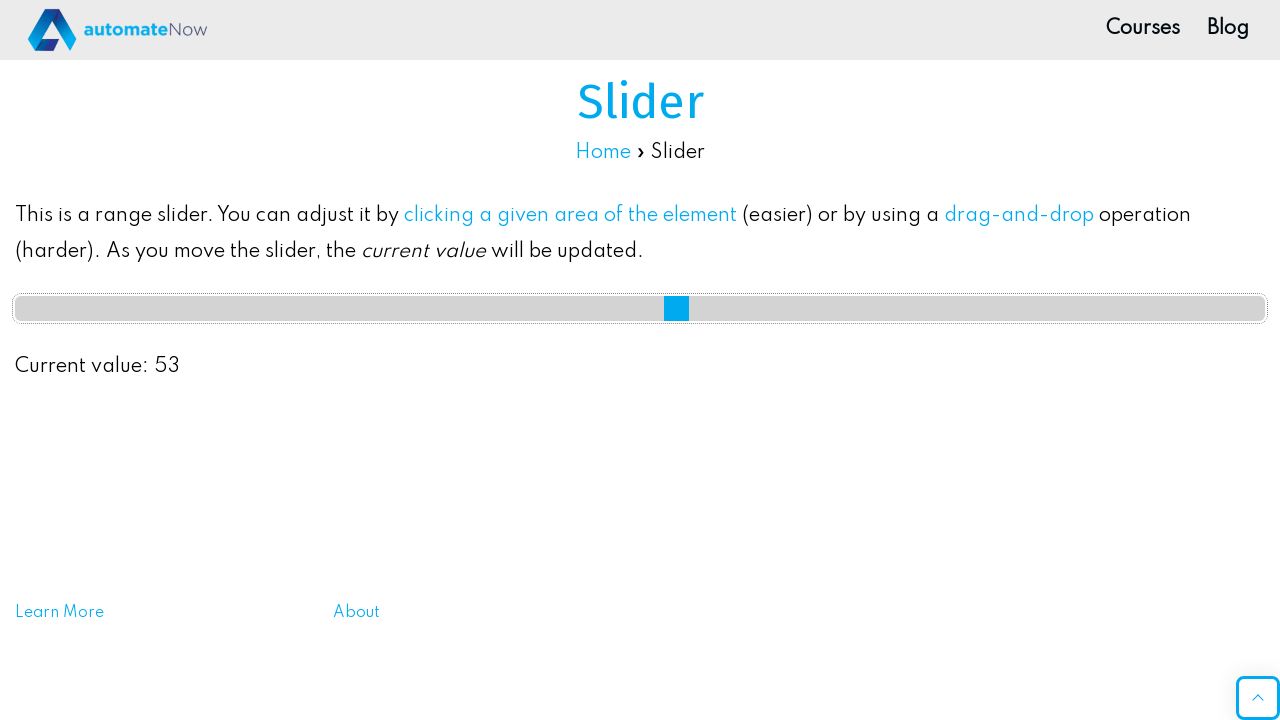

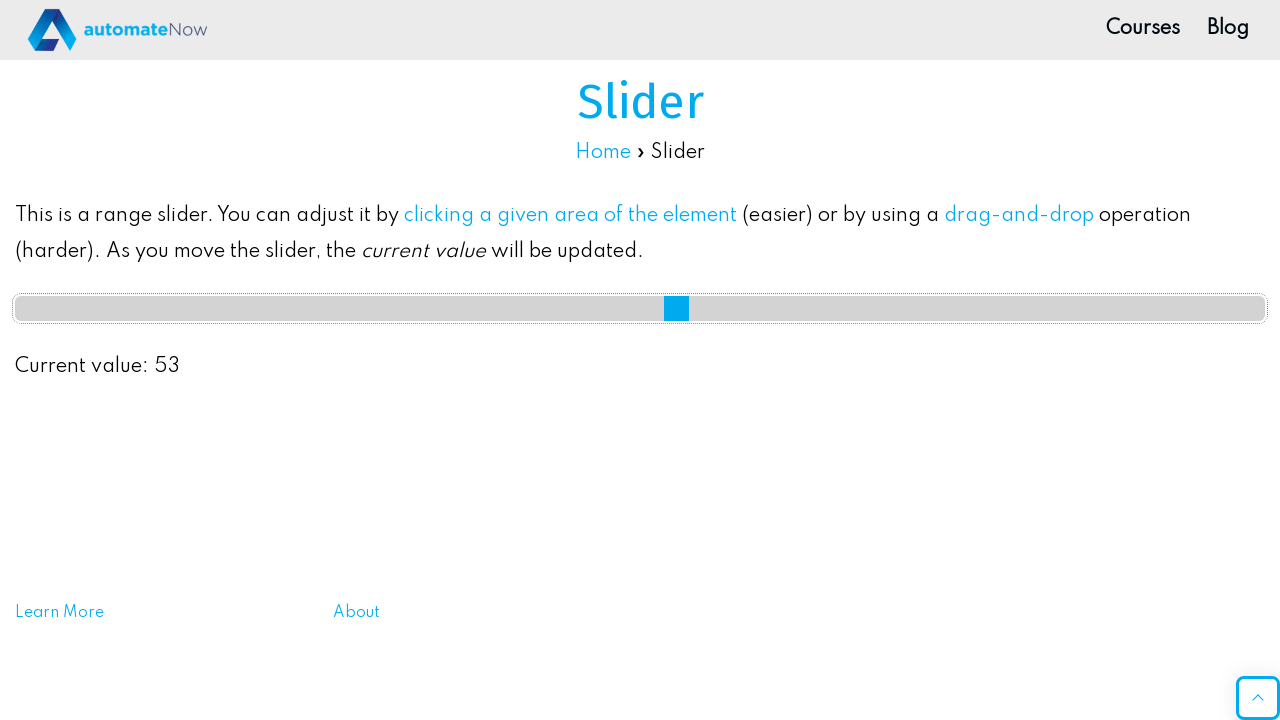